Tests drag and drop functionality by dragging element A to element B position

Starting URL: https://the-internet.herokuapp.com/

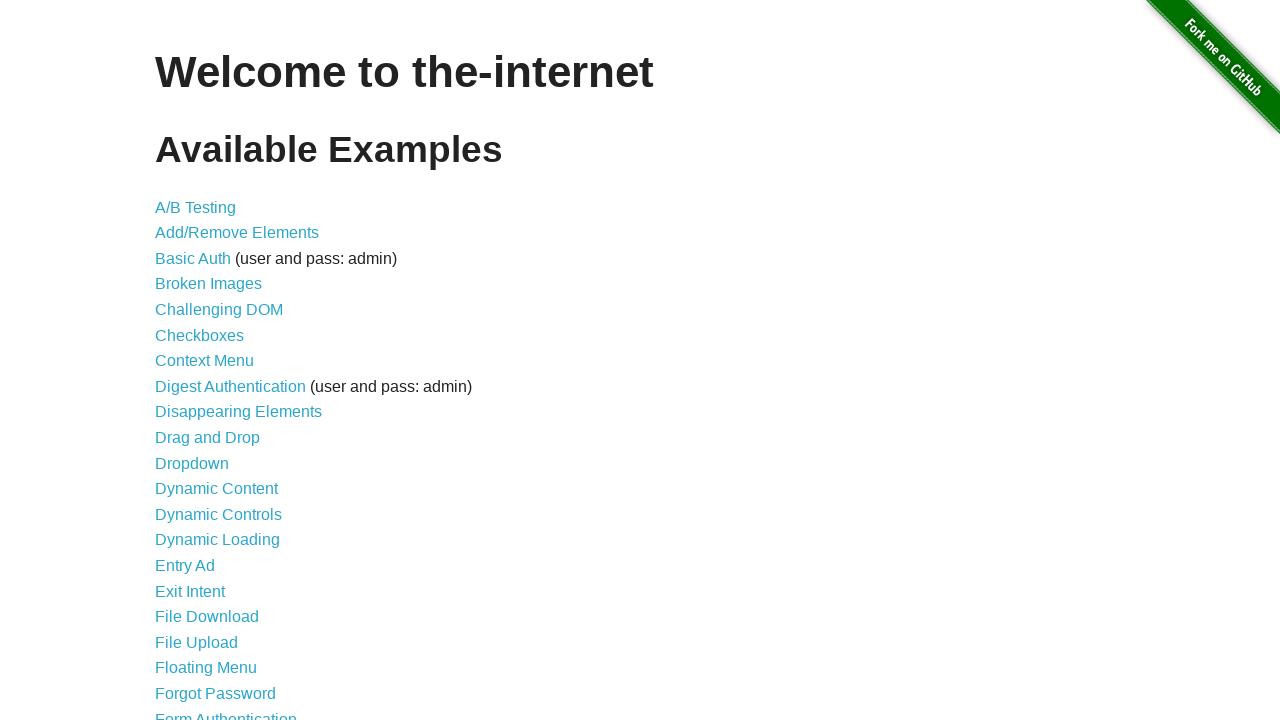

Clicked on Drag and Drop link at (208, 438) on xpath=//*[@id='content']/ul/li[10]/a
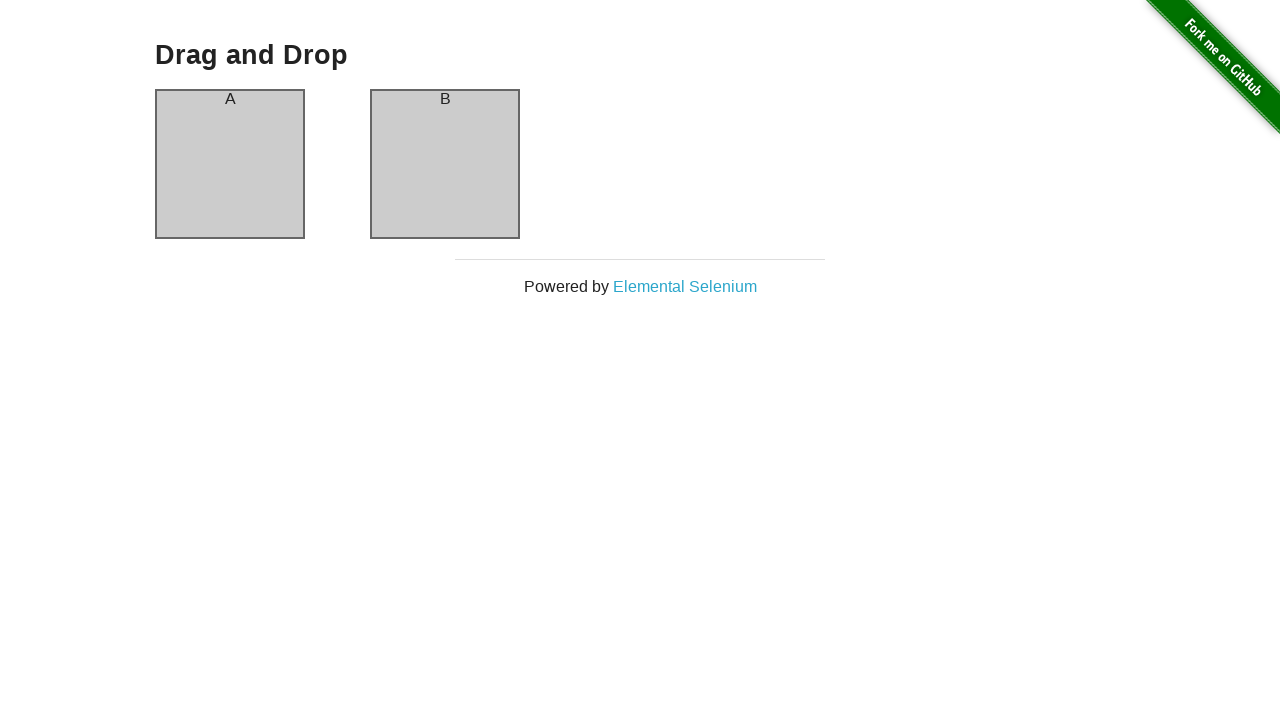

Dragged element A to element B position at (445, 164)
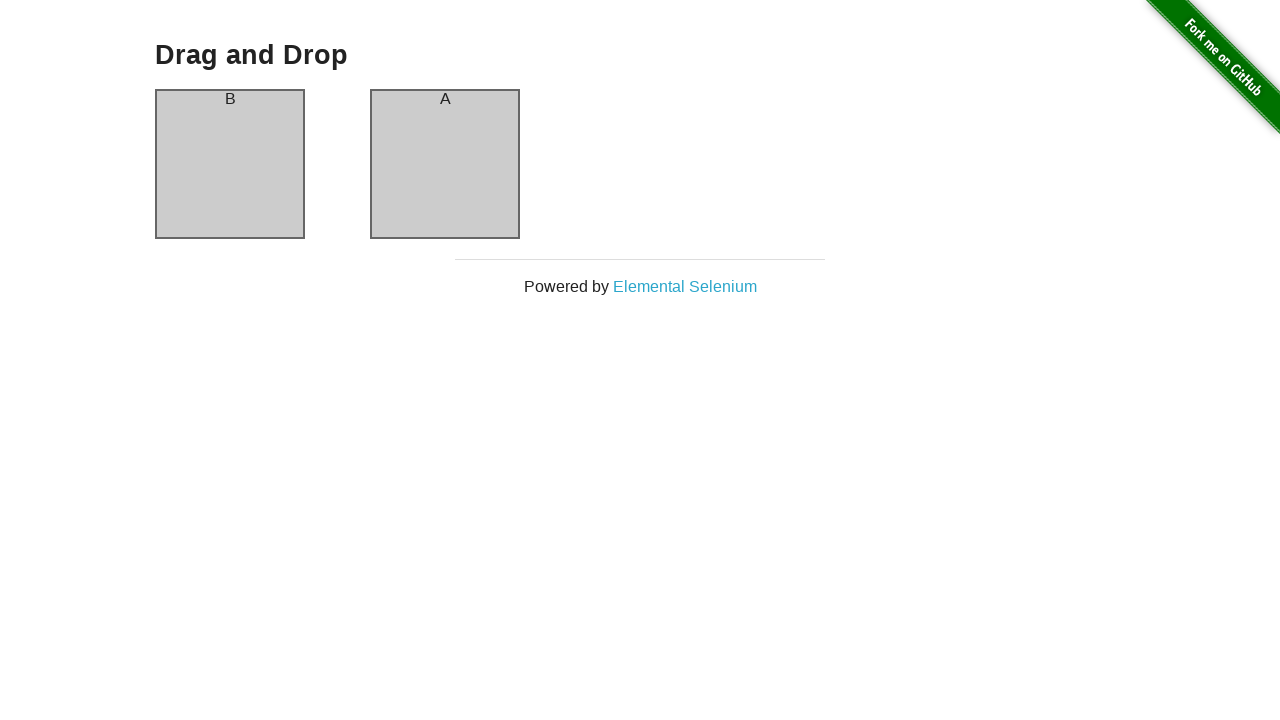

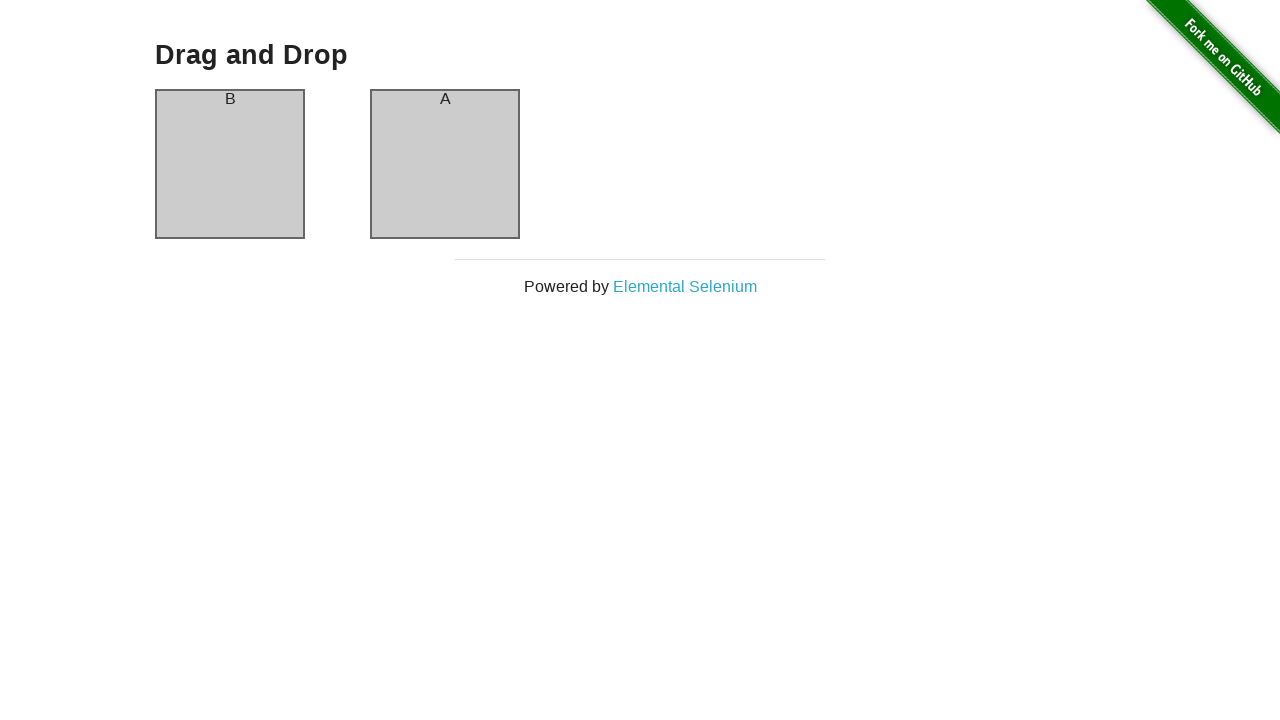